Opens the Selenium website and maximizes the browser window

Starting URL: https://www.selenium.dev/

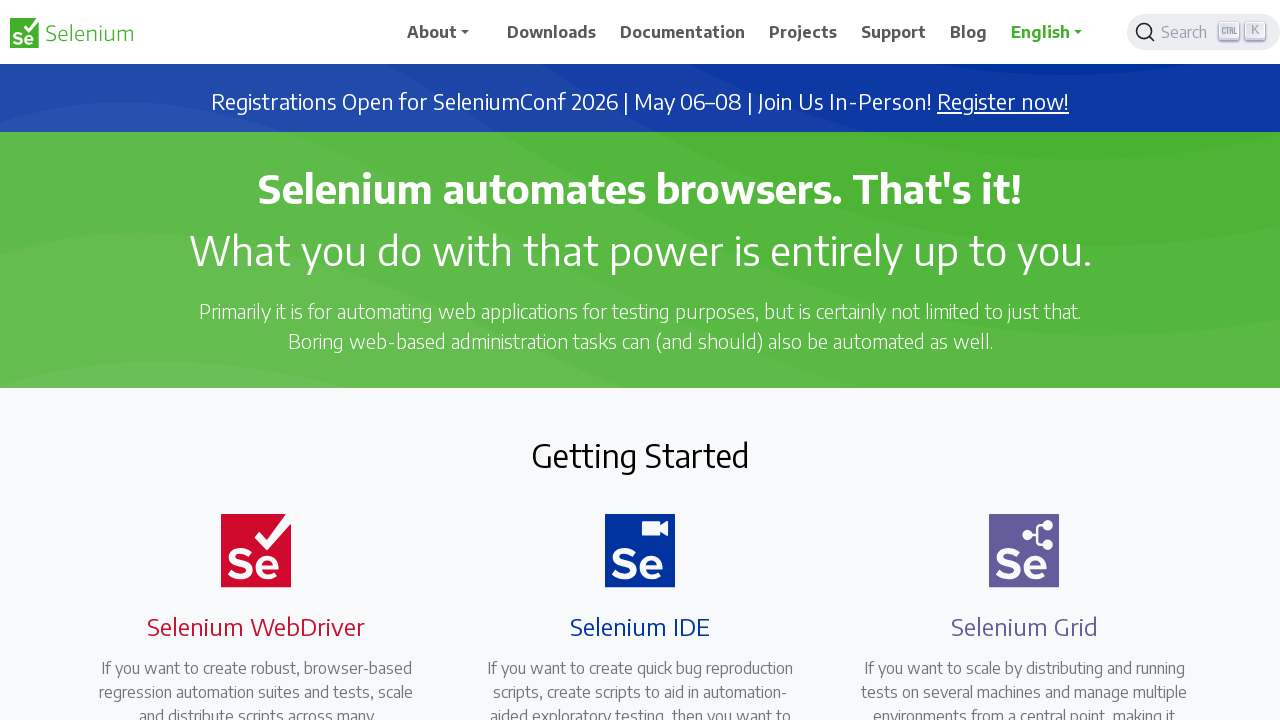

Set viewport size to 1920x1080 to maximize browser window
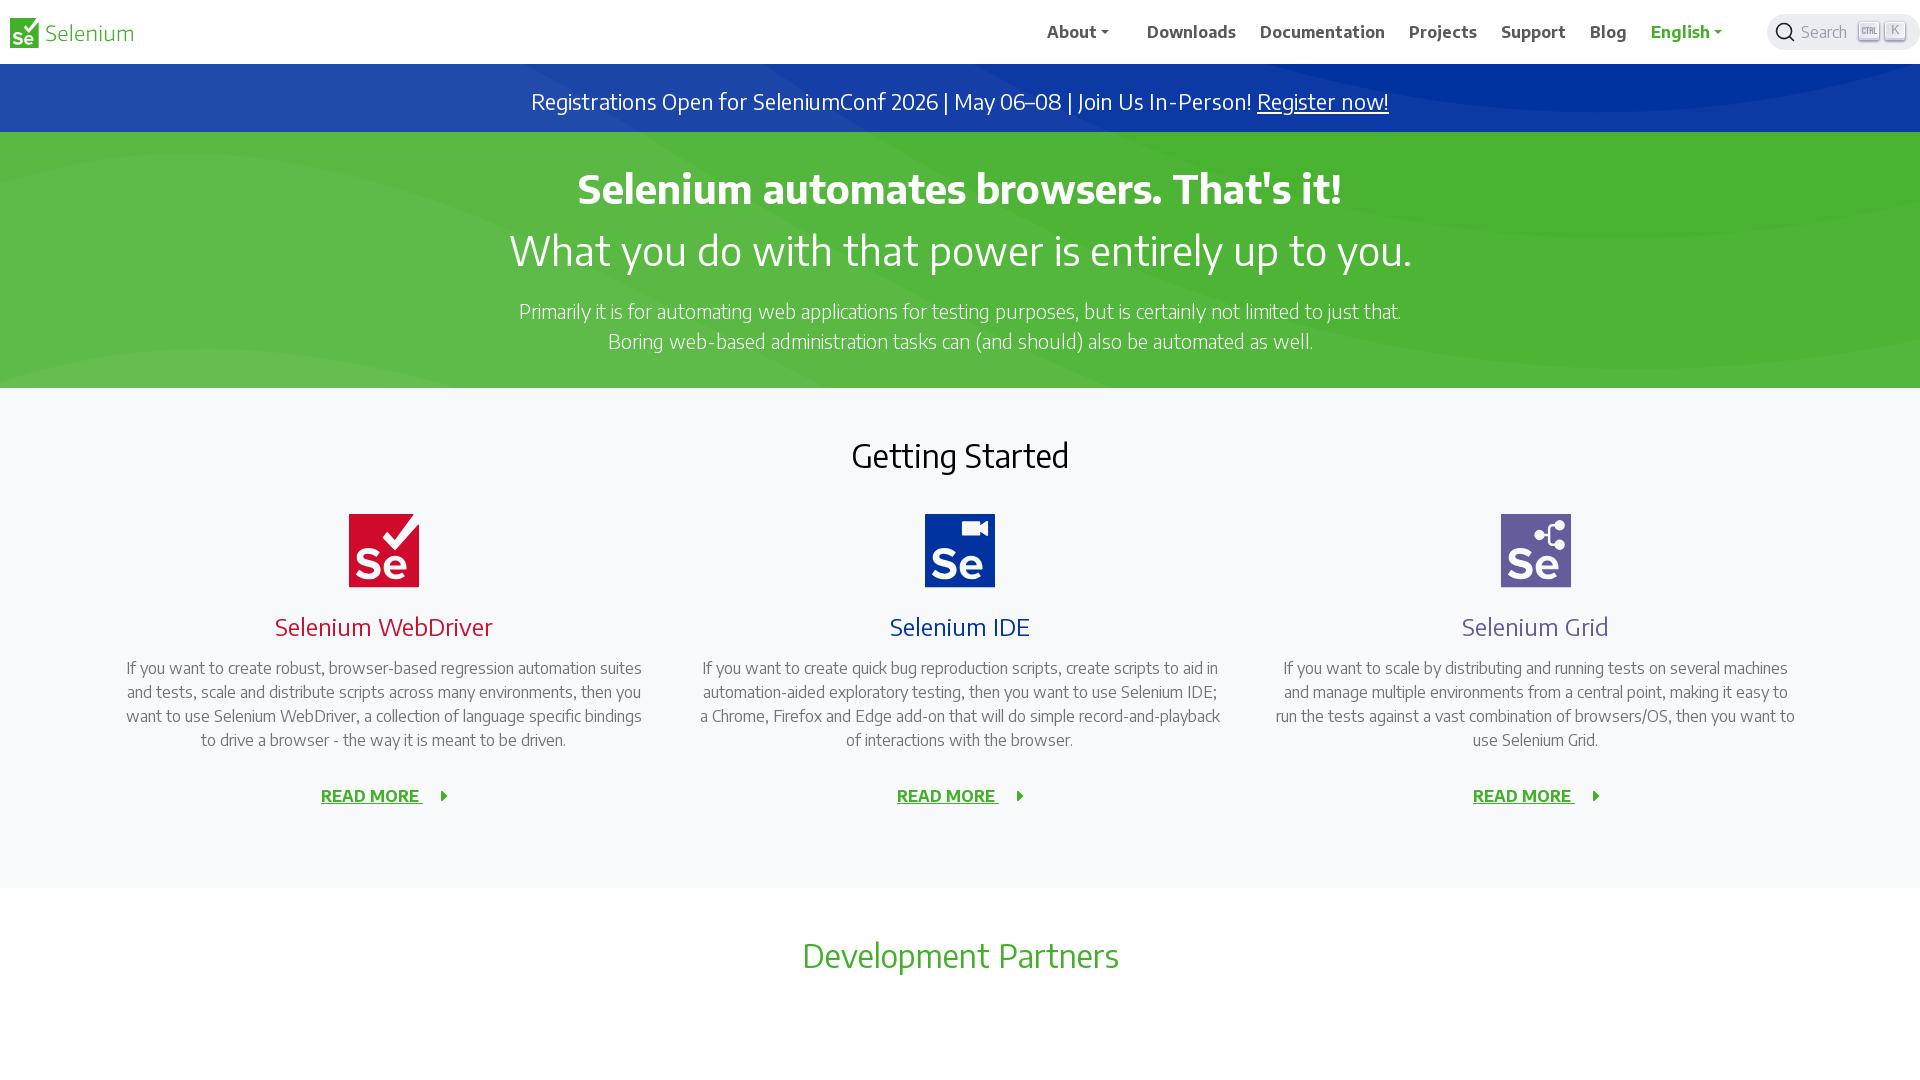

Waited for page to fully load (domcontentloaded state reached)
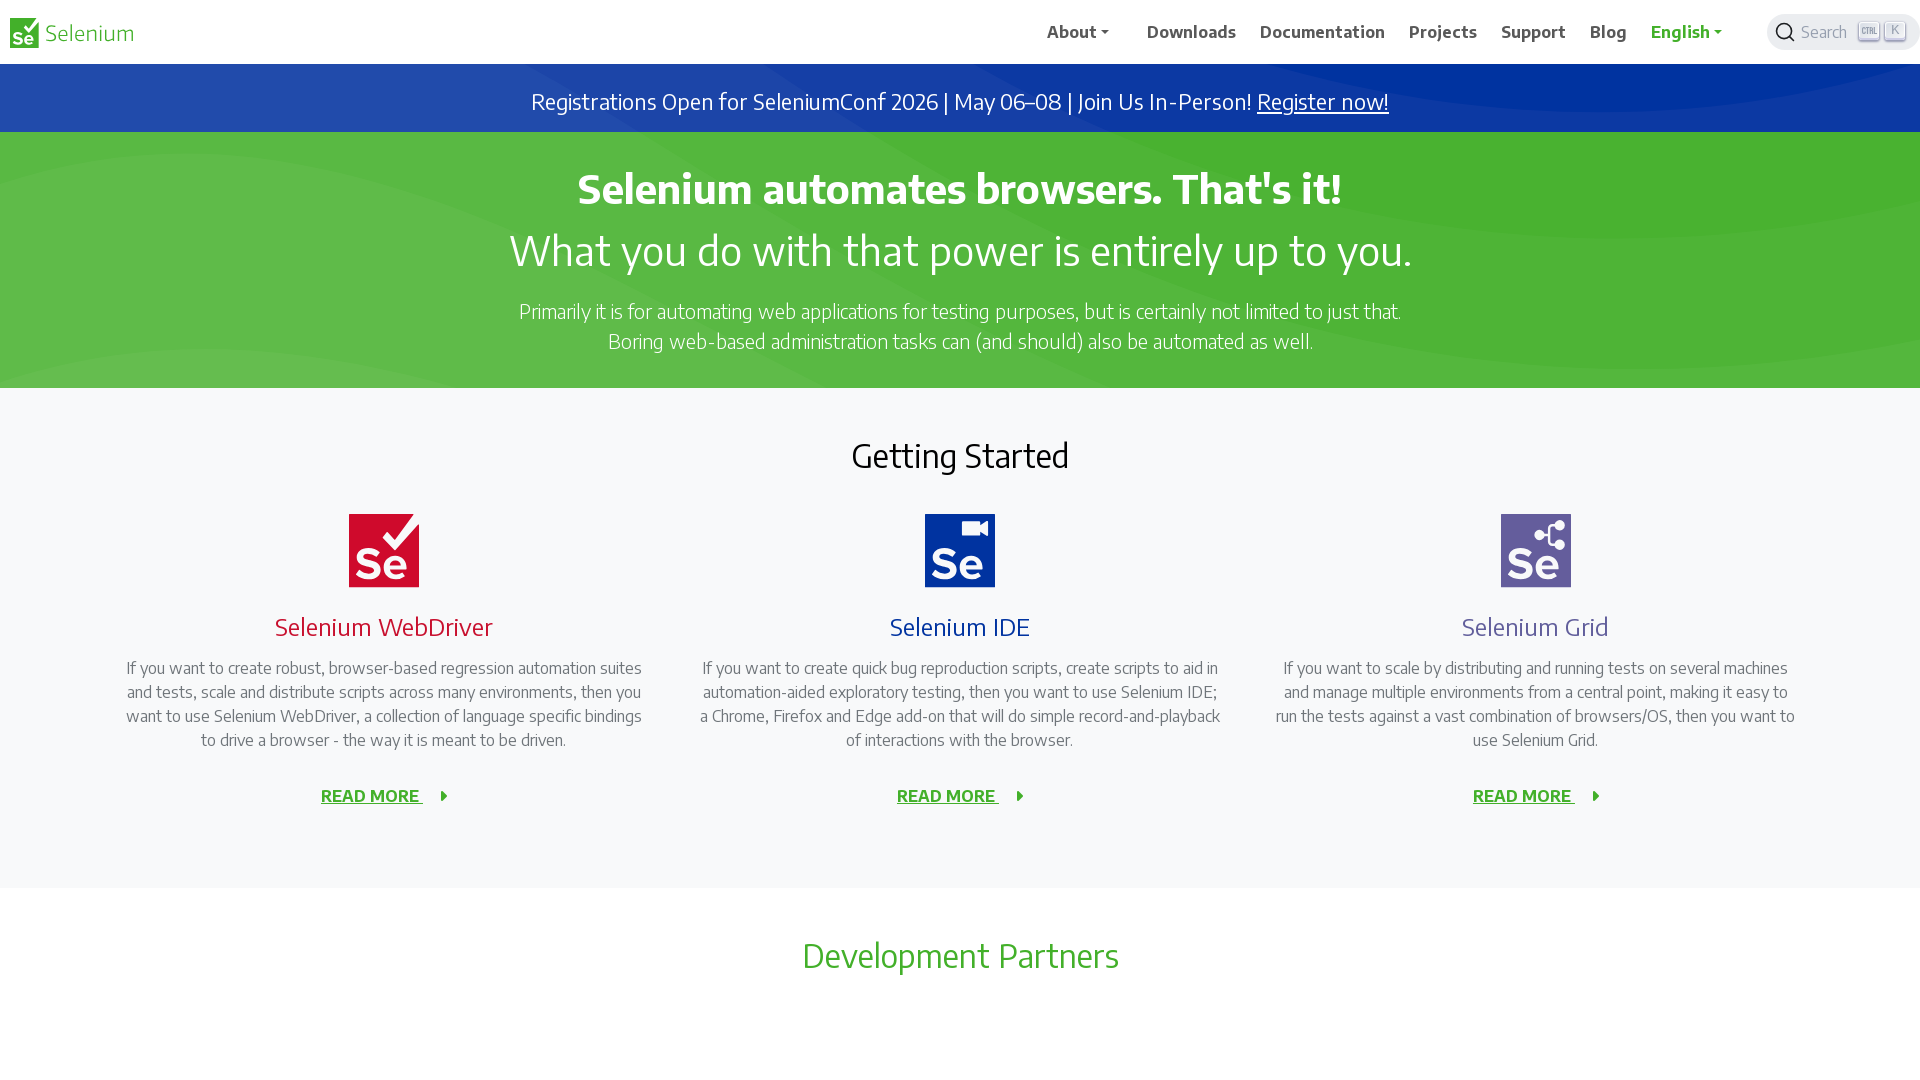

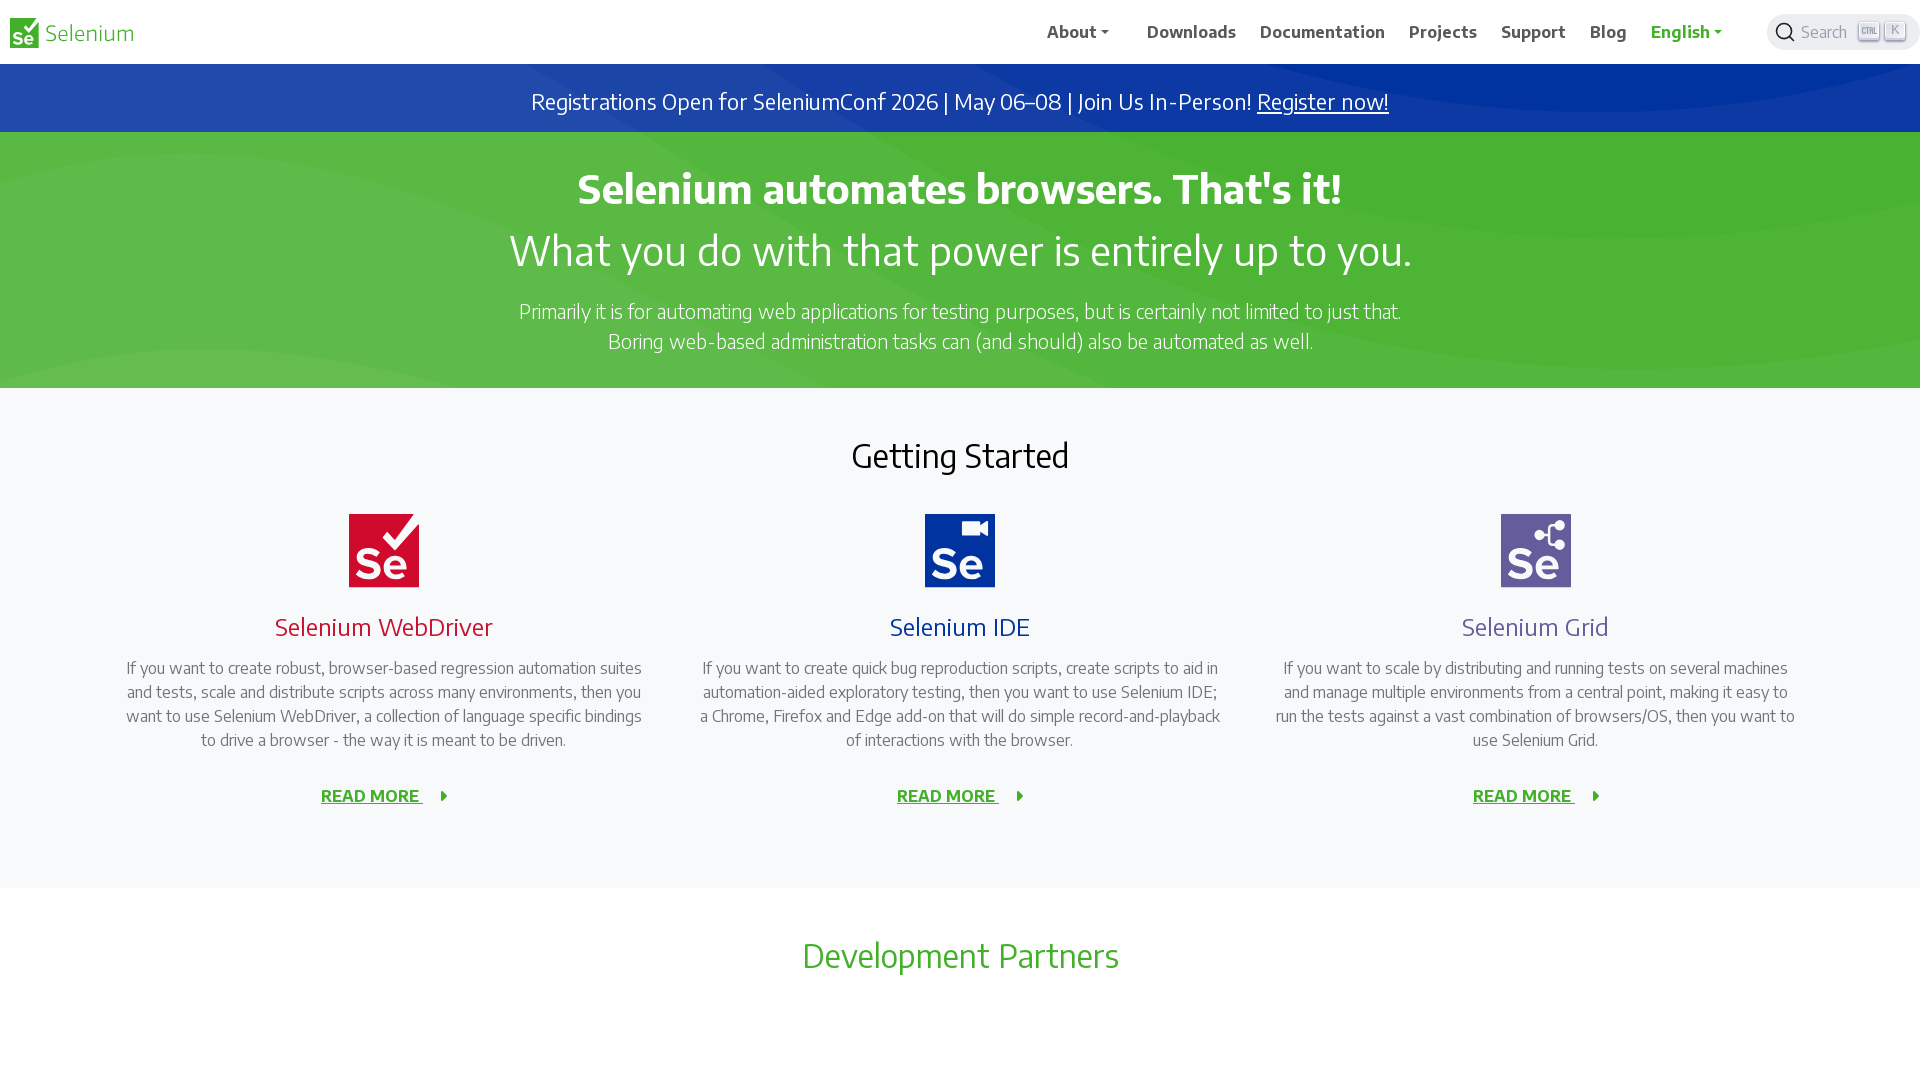